Tests confirm popup functionality by first accepting, then dismissing the confirm dialog, verifying both OK and Cancel responses.

Starting URL: https://practice-automation.com/

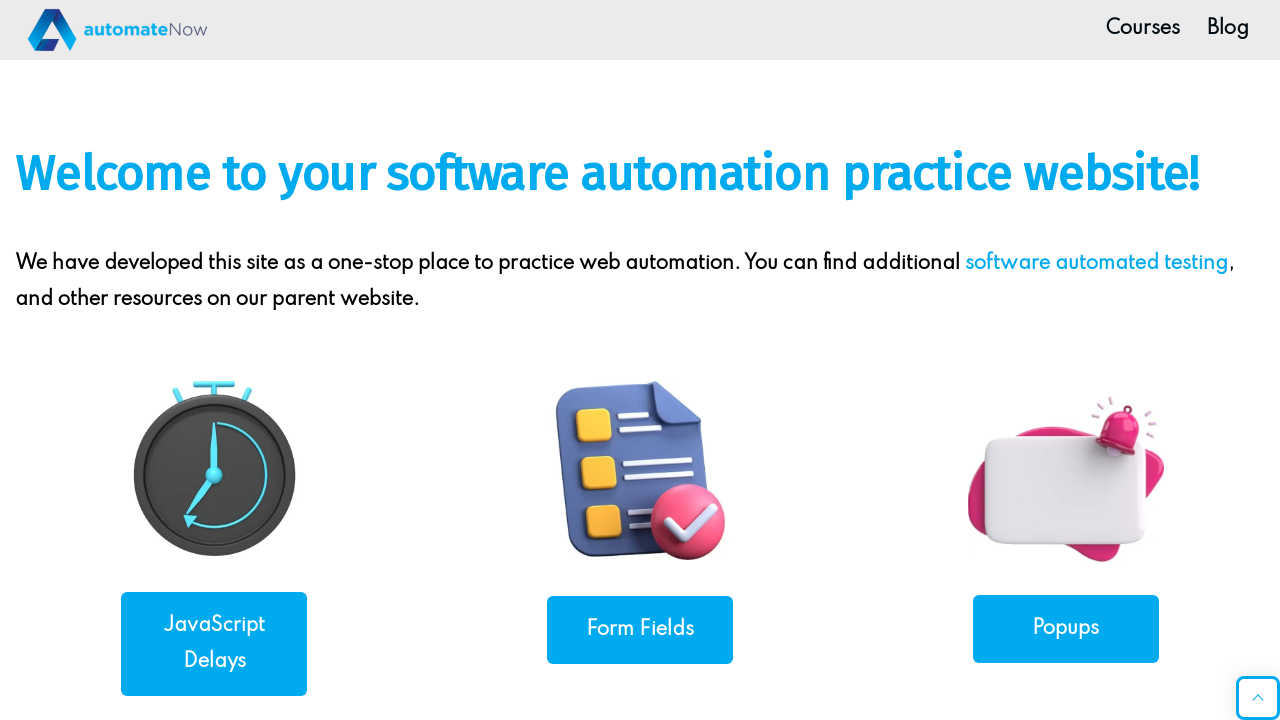

Clicked on Popups link to navigate to popups page at (1066, 628) on xpath=//a[contains(@href, 'popups')]
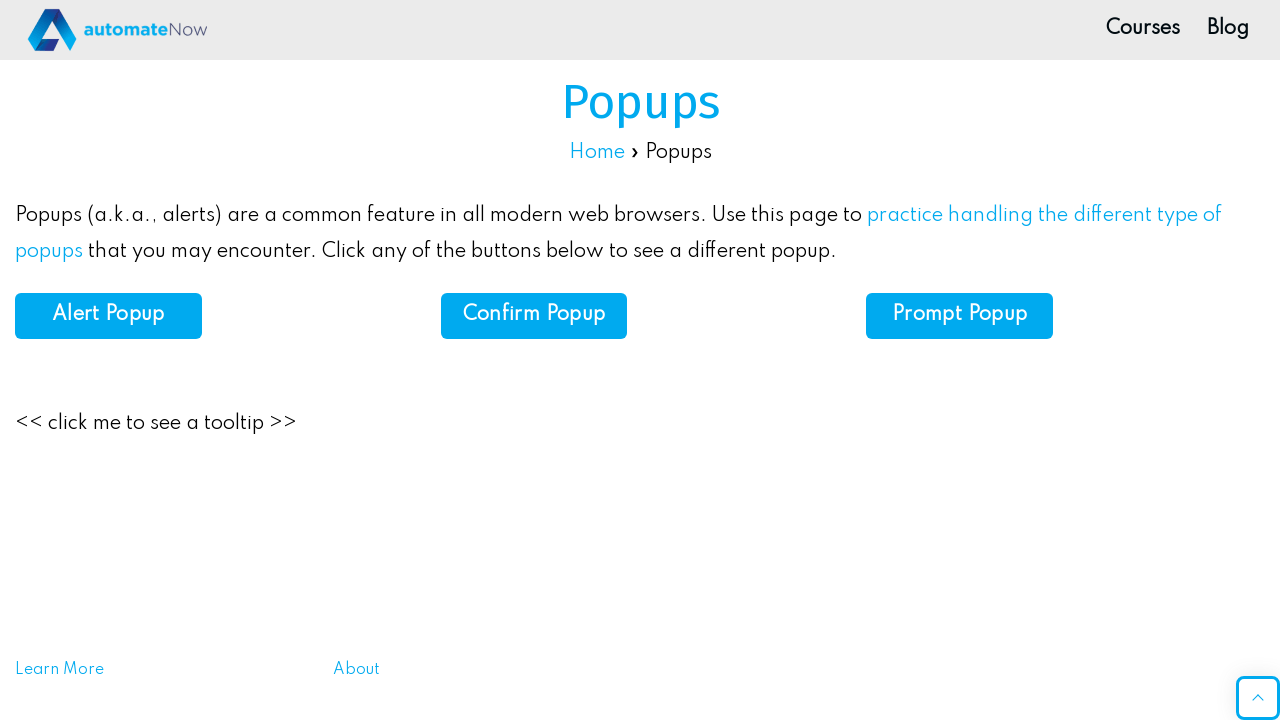

Navigated to popups page
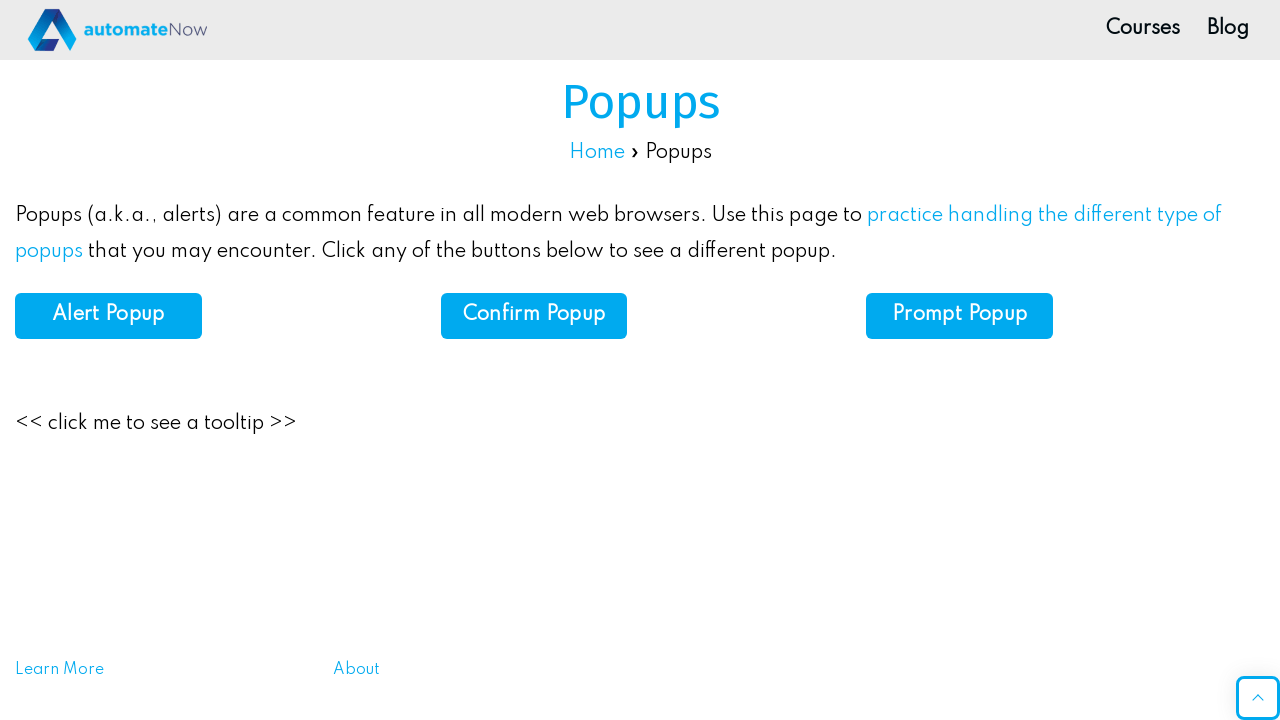

Set up dialog handler to accept confirm dialog
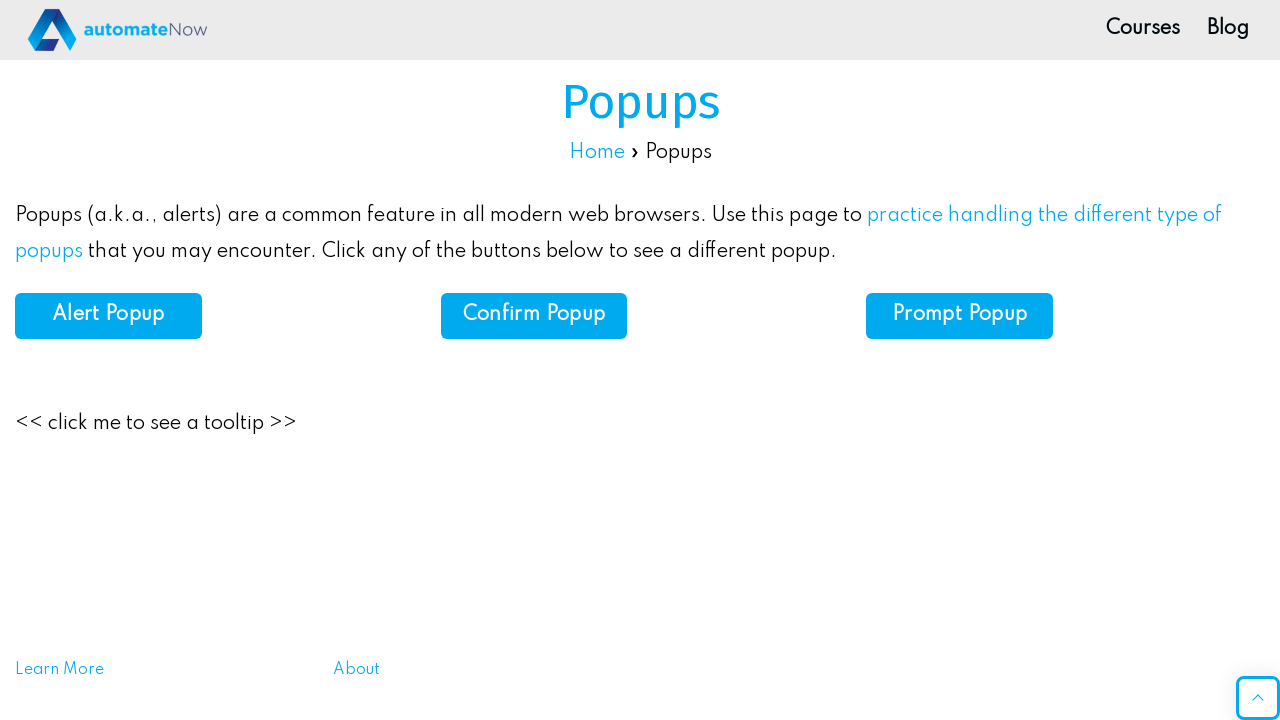

Clicked Confirm button to trigger first confirm dialog at (534, 316) on #confirm
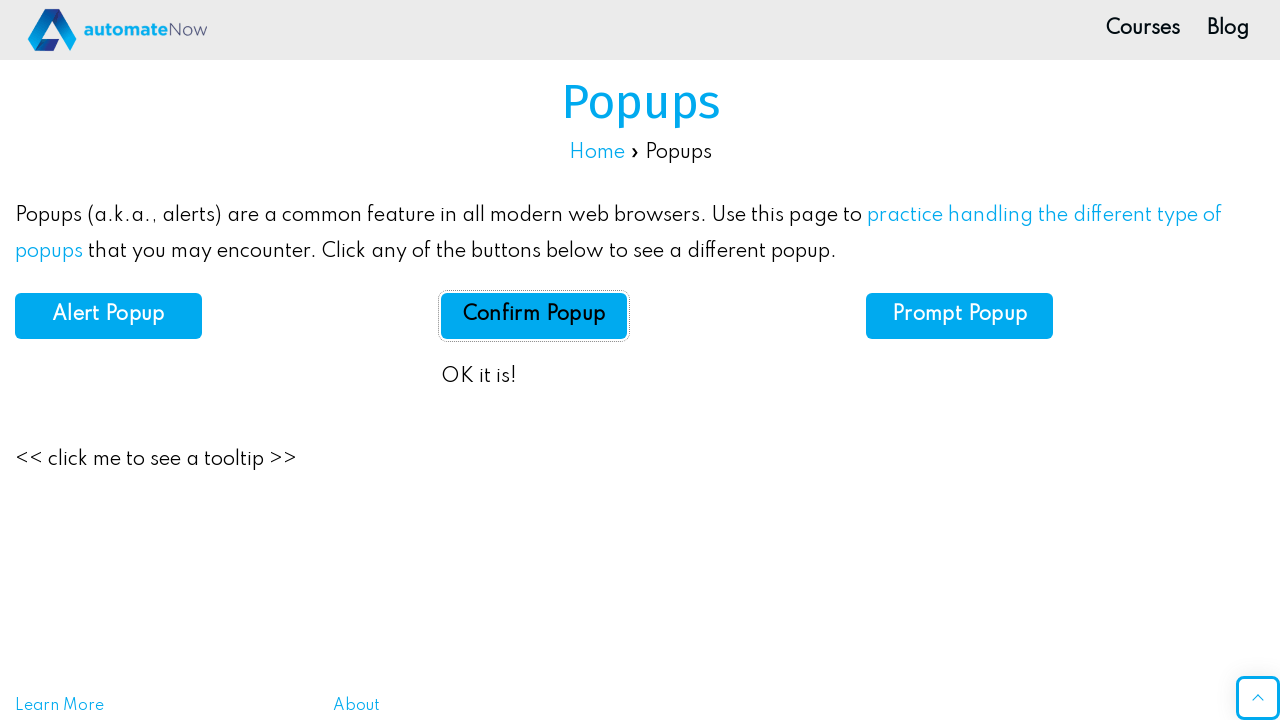

Confirm dialog accepted - OK result displayed
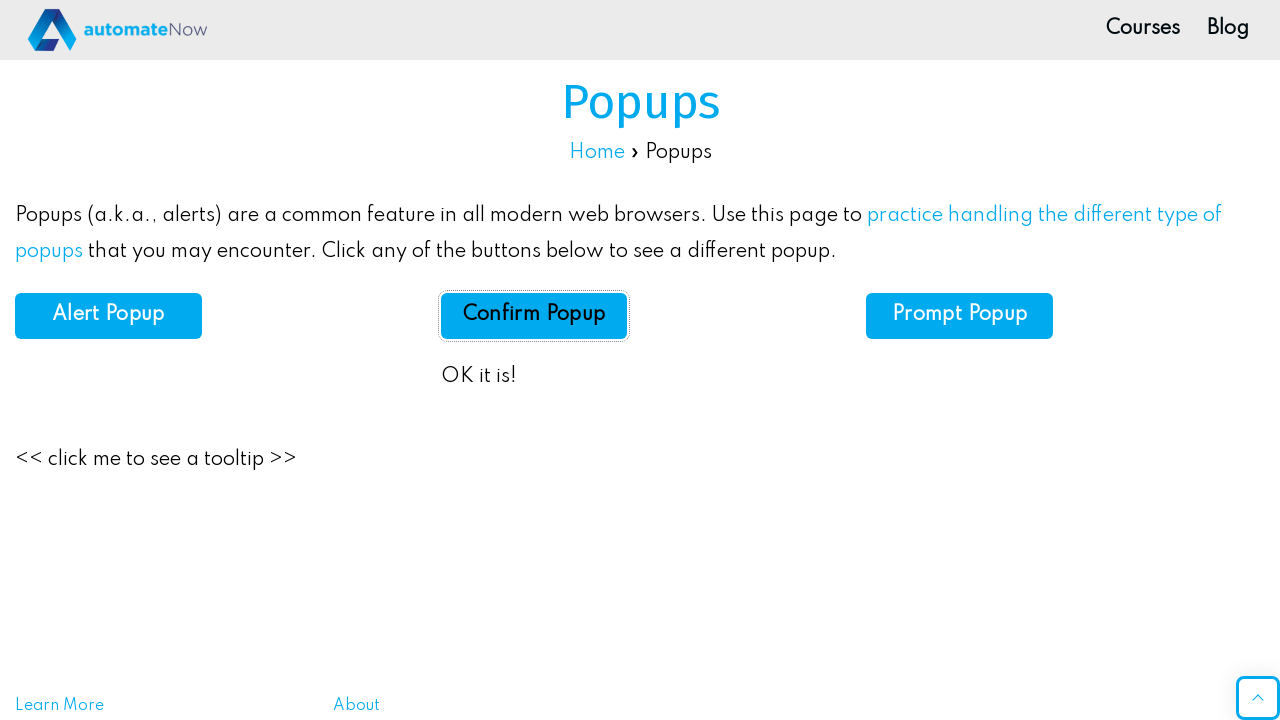

Set up dialog handler to dismiss confirm dialog
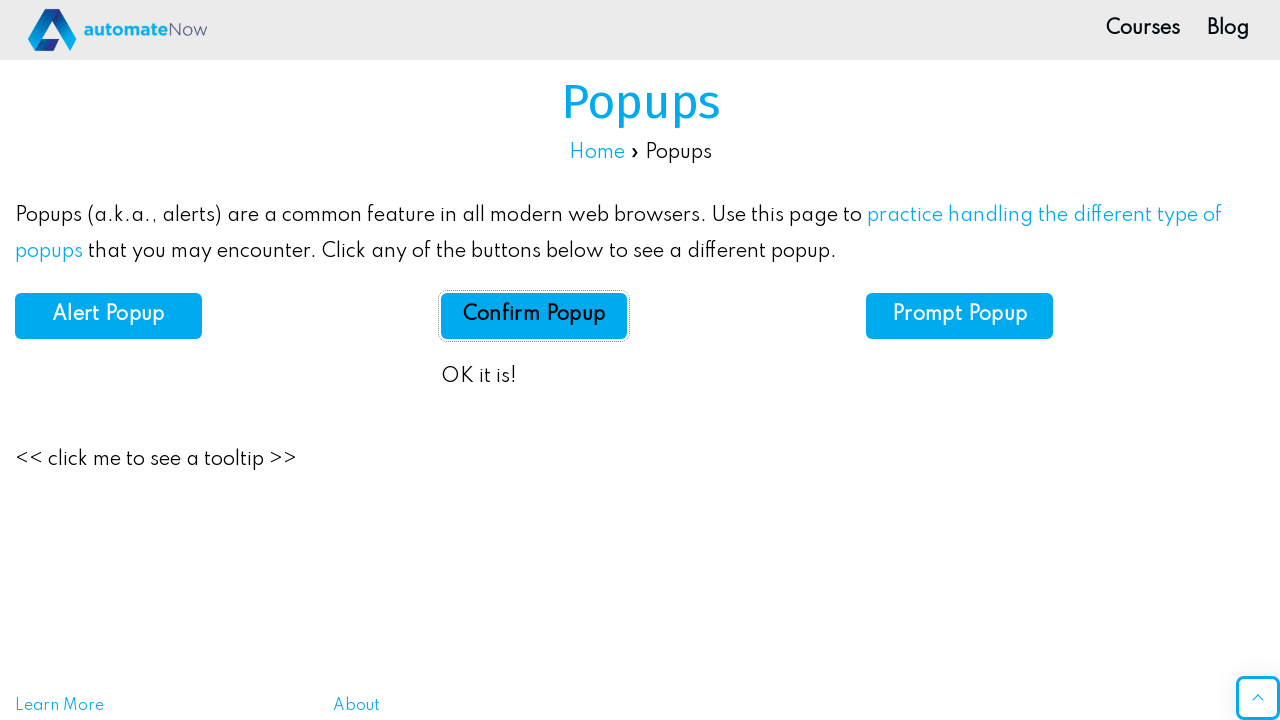

Clicked Confirm button to trigger second confirm dialog at (534, 316) on #confirm
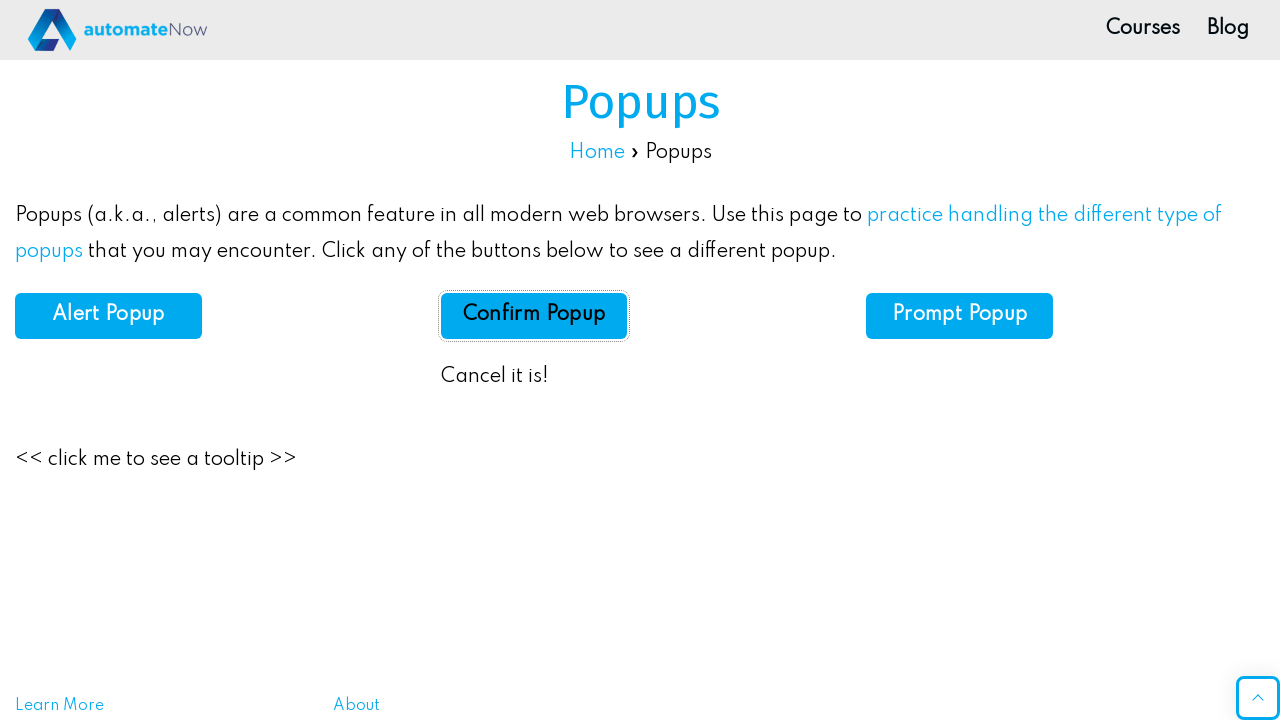

Confirm dialog dismissed - Cancel result displayed
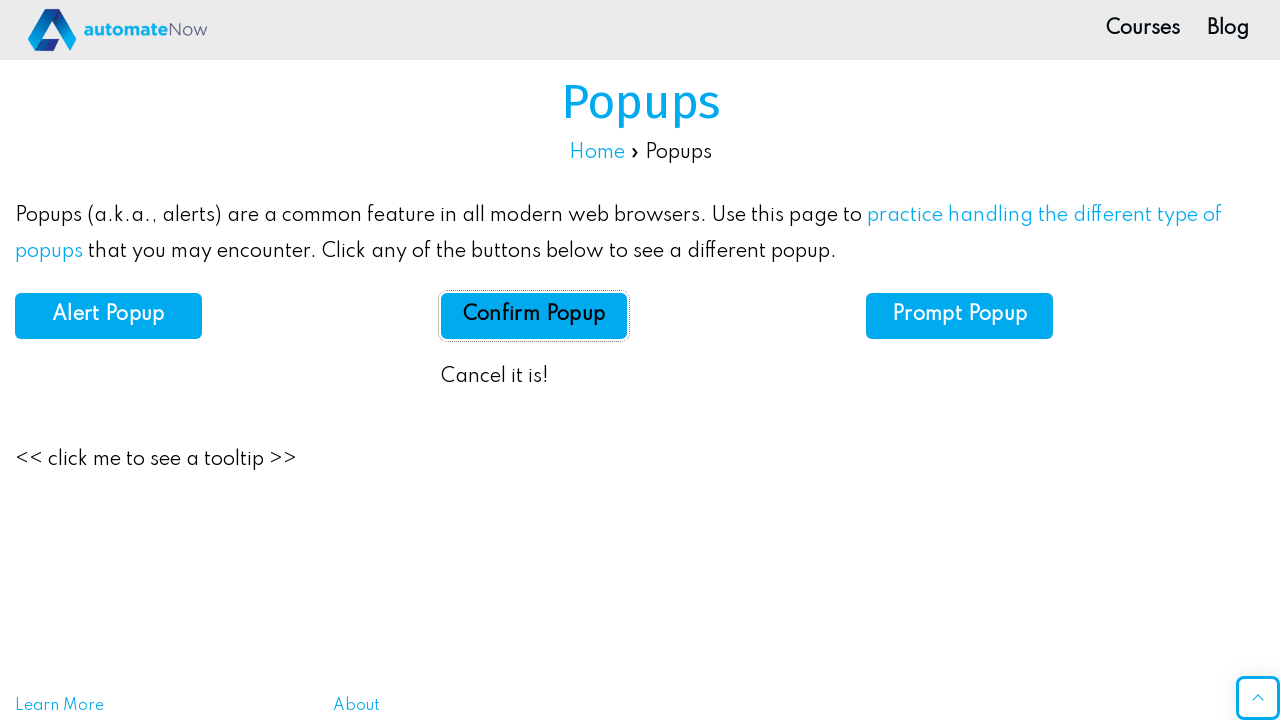

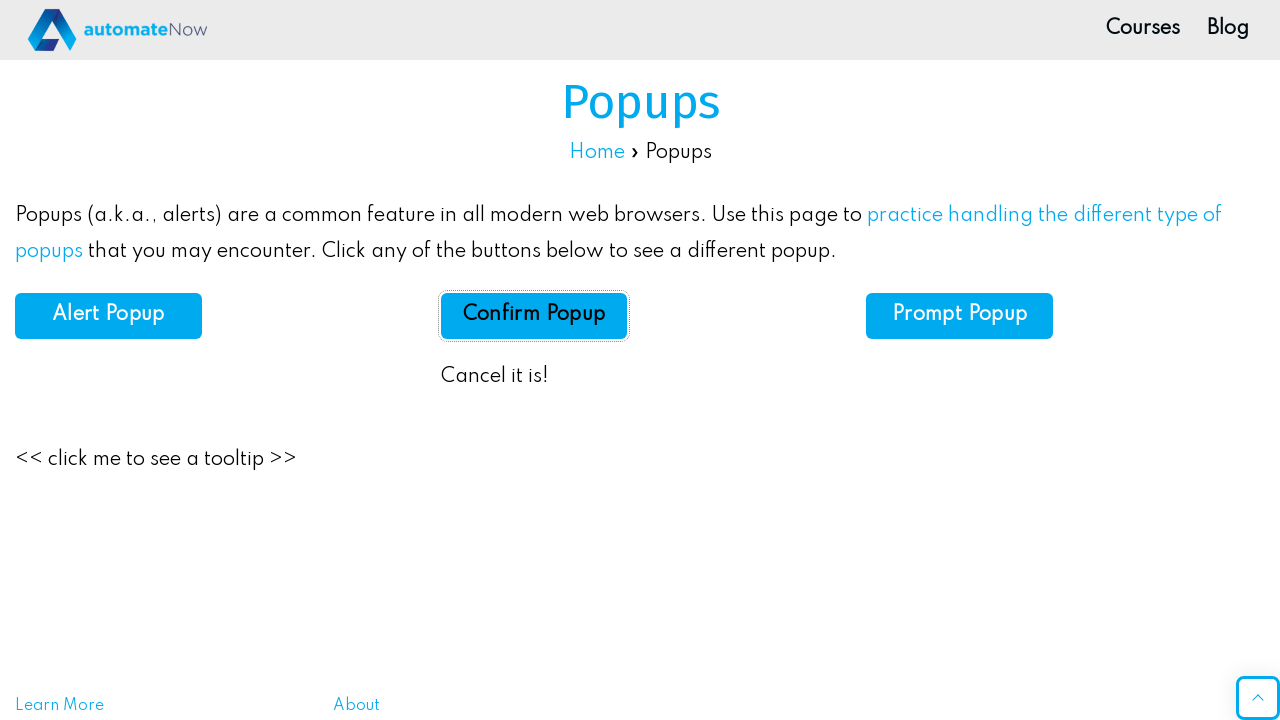